Tests checking and then unchecking the mark all as complete toggle

Starting URL: https://demo.playwright.dev/todomvc

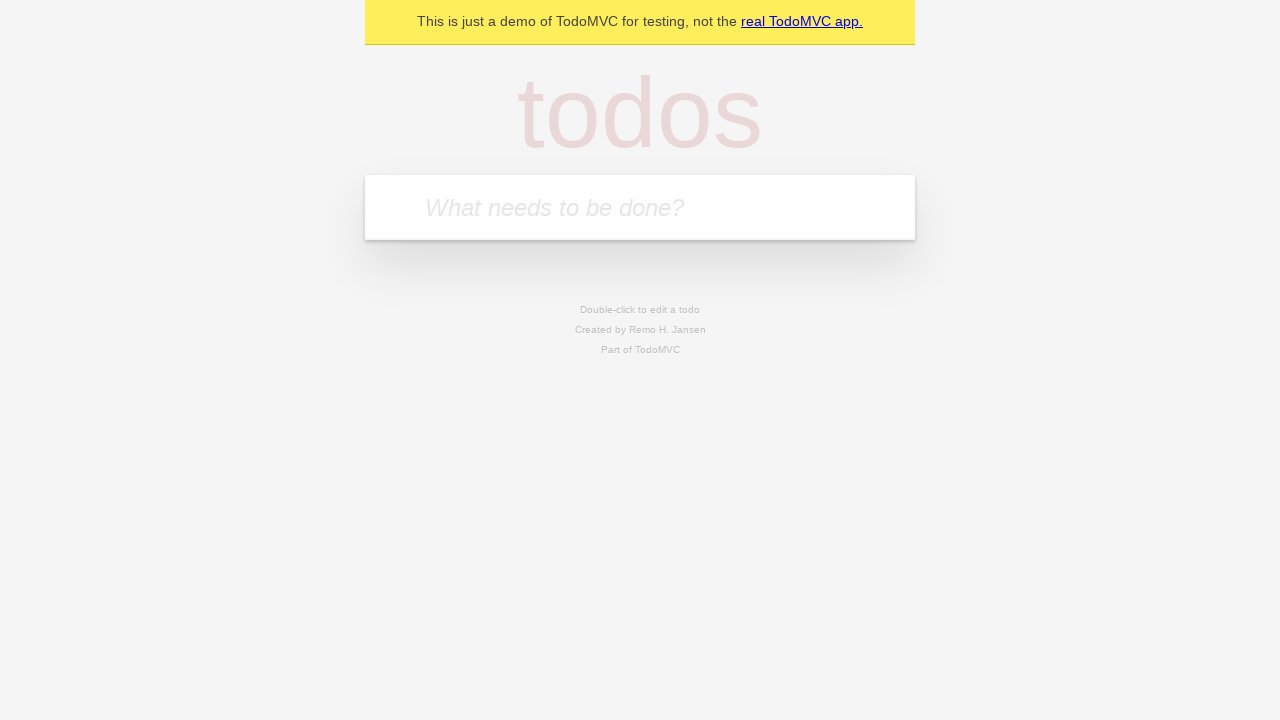

Filled todo input with 'buy some cheese' on internal:attr=[placeholder="What needs to be done?"i]
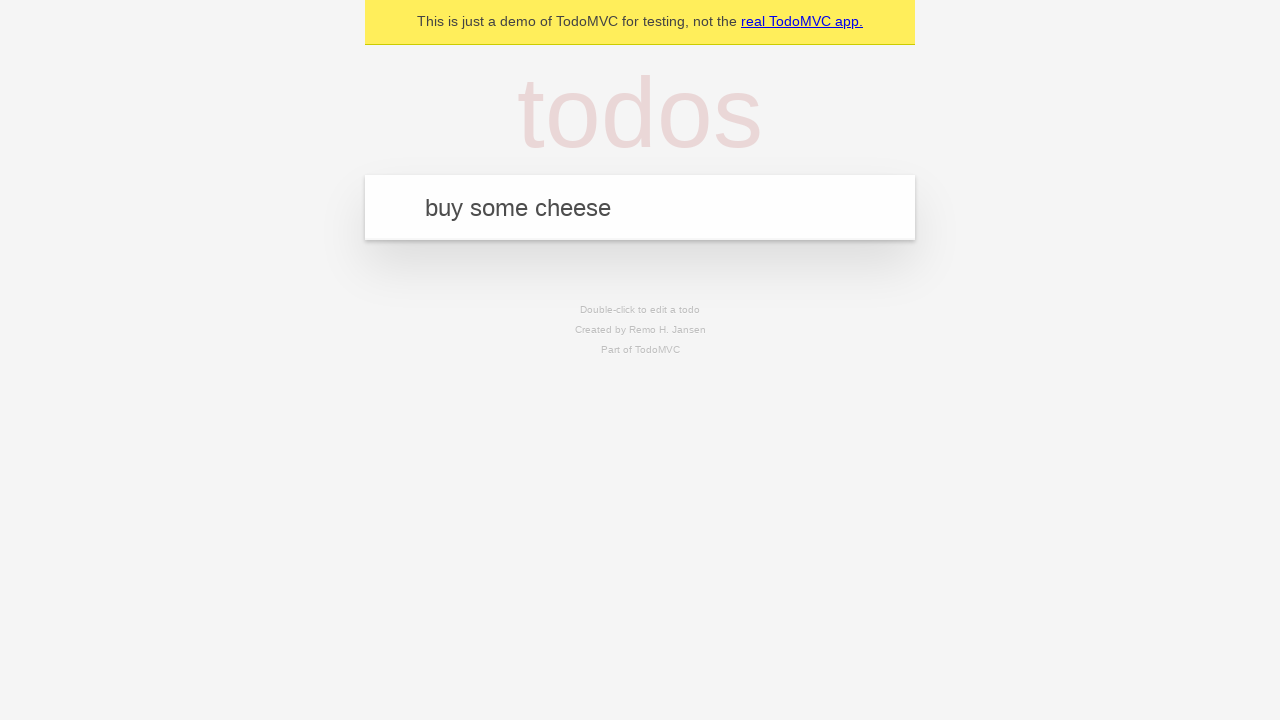

Pressed Enter to create todo 'buy some cheese' on internal:attr=[placeholder="What needs to be done?"i]
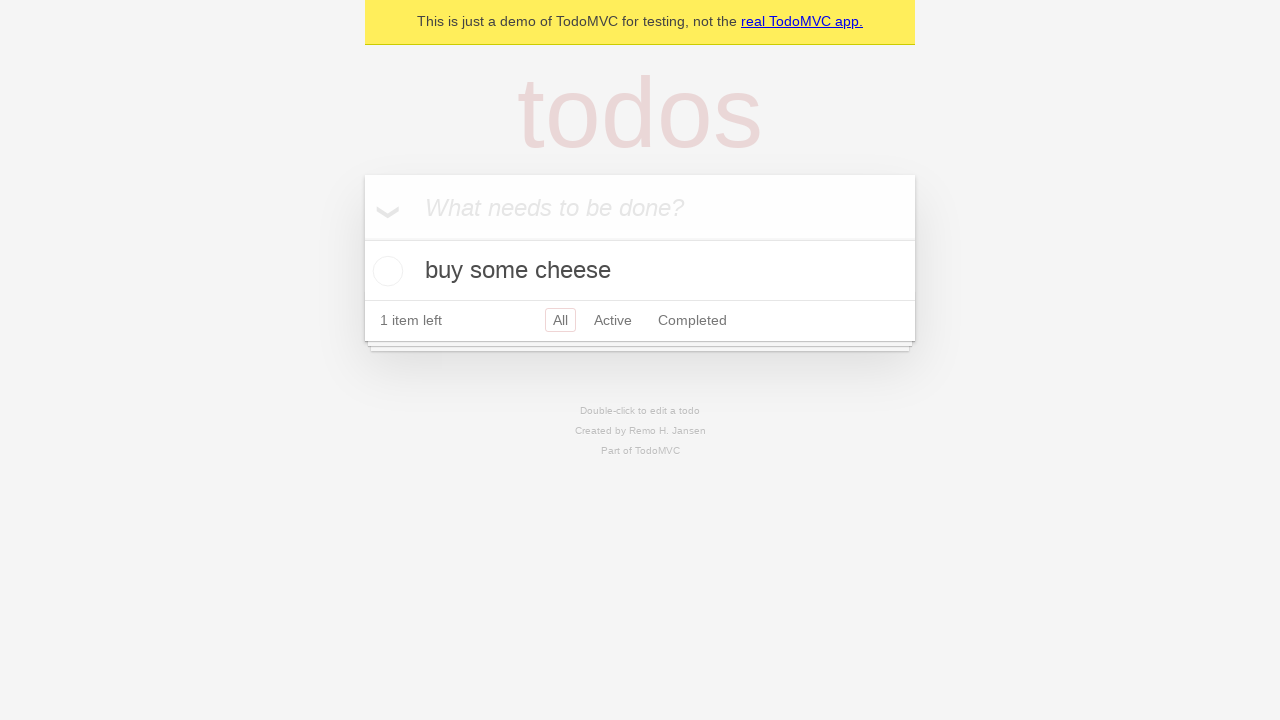

Filled todo input with 'feed the cat' on internal:attr=[placeholder="What needs to be done?"i]
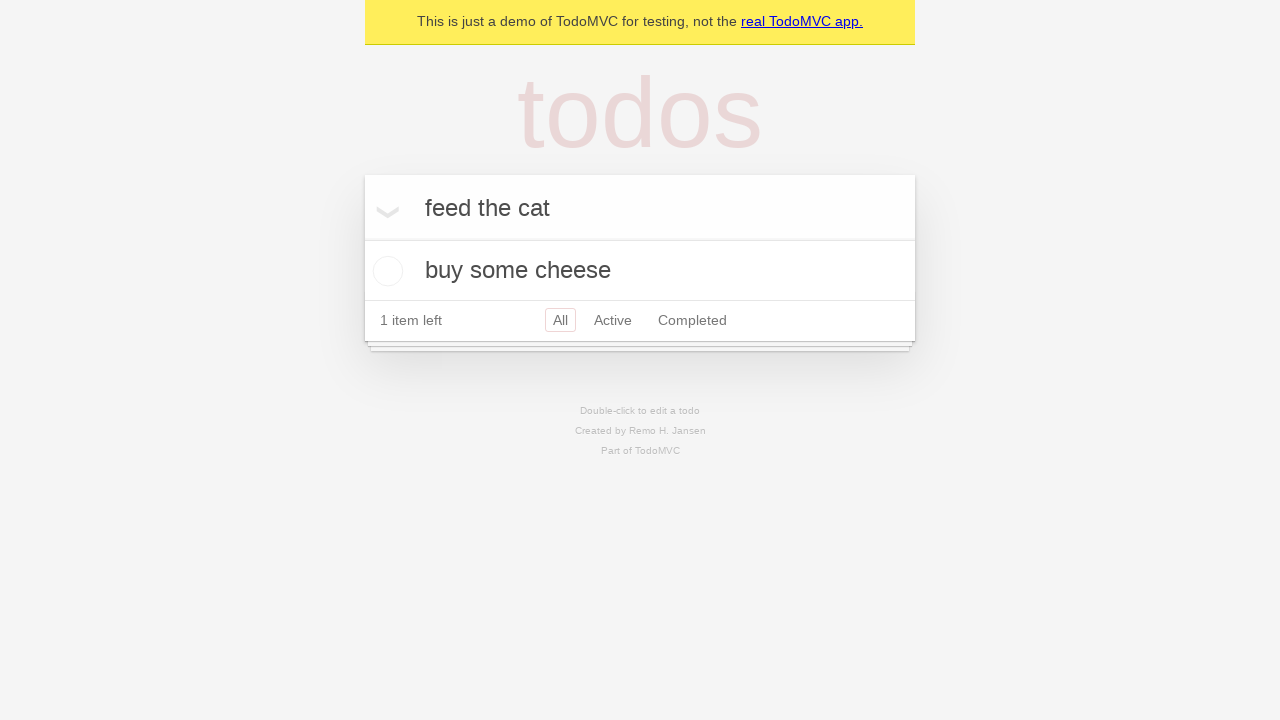

Pressed Enter to create todo 'feed the cat' on internal:attr=[placeholder="What needs to be done?"i]
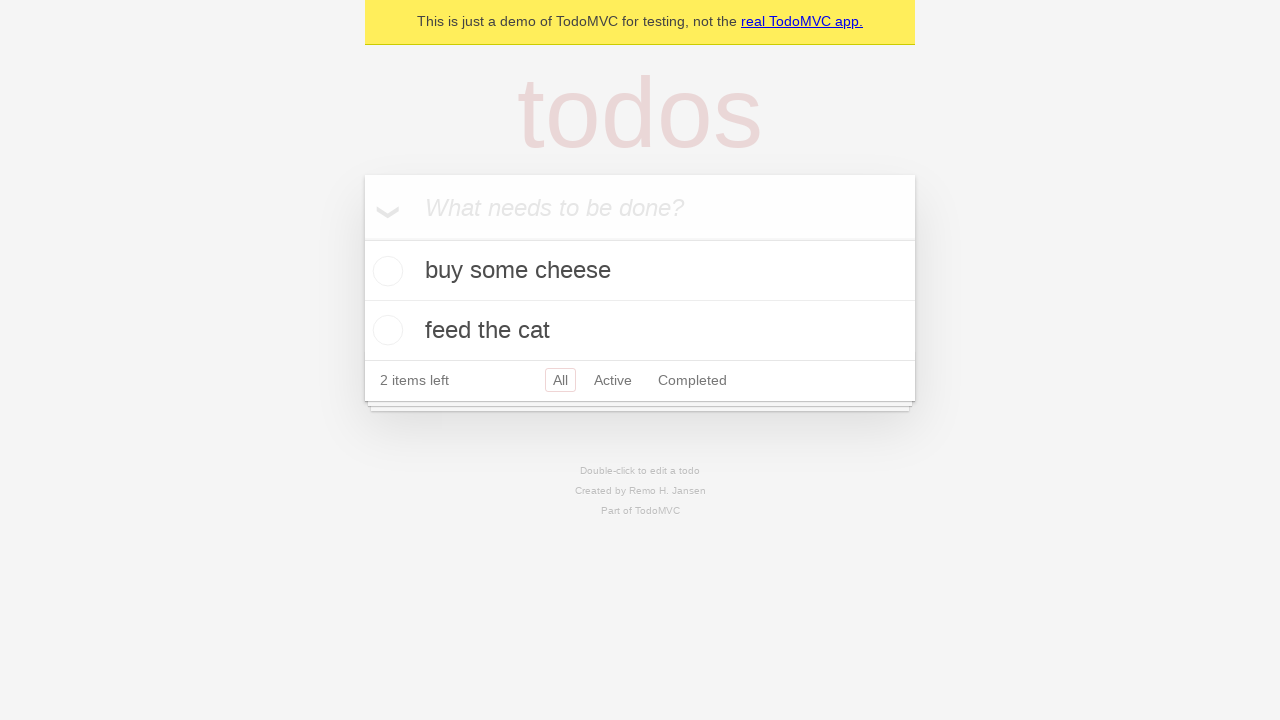

Filled todo input with 'book a doctors appointment' on internal:attr=[placeholder="What needs to be done?"i]
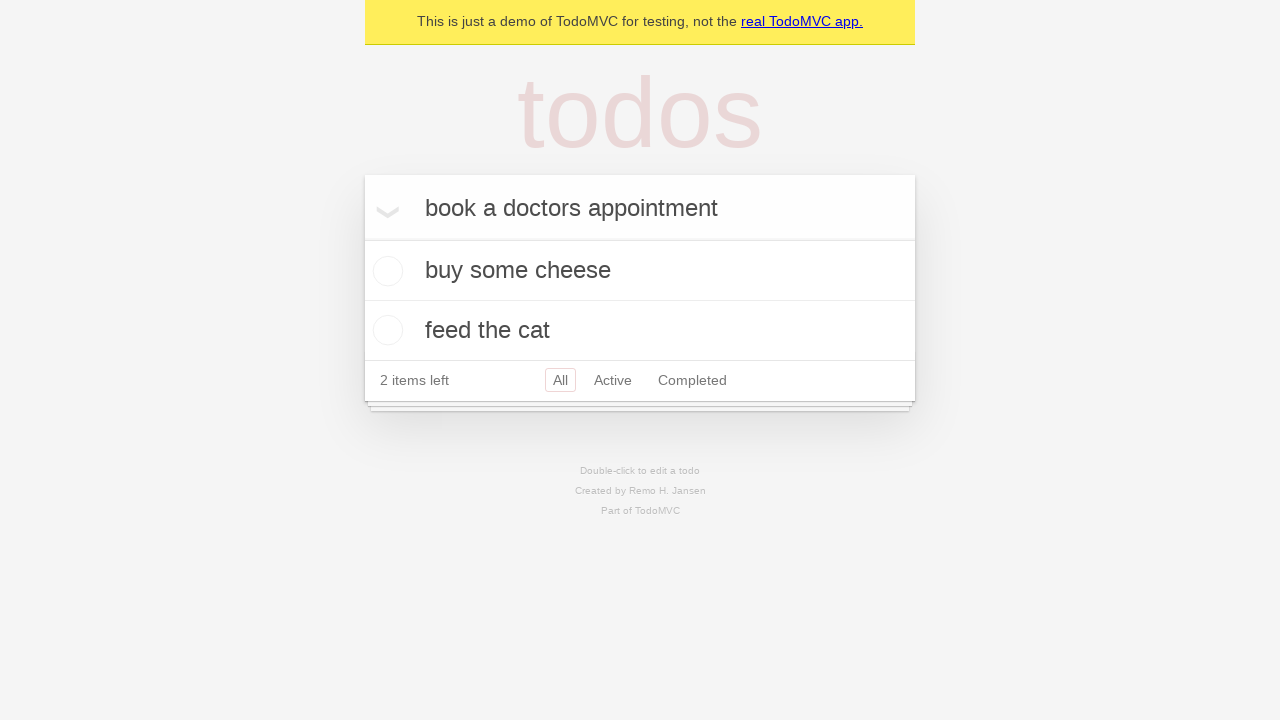

Pressed Enter to create todo 'book a doctors appointment' on internal:attr=[placeholder="What needs to be done?"i]
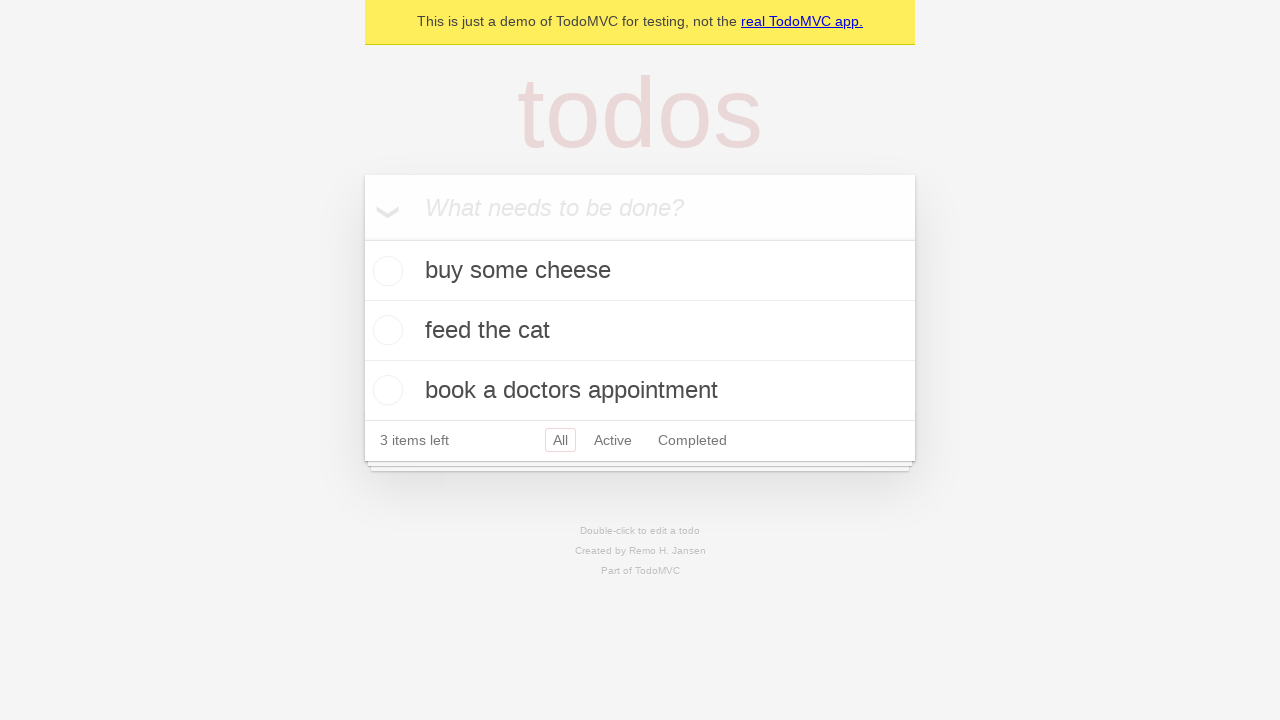

Waited for all 3 todos to be created
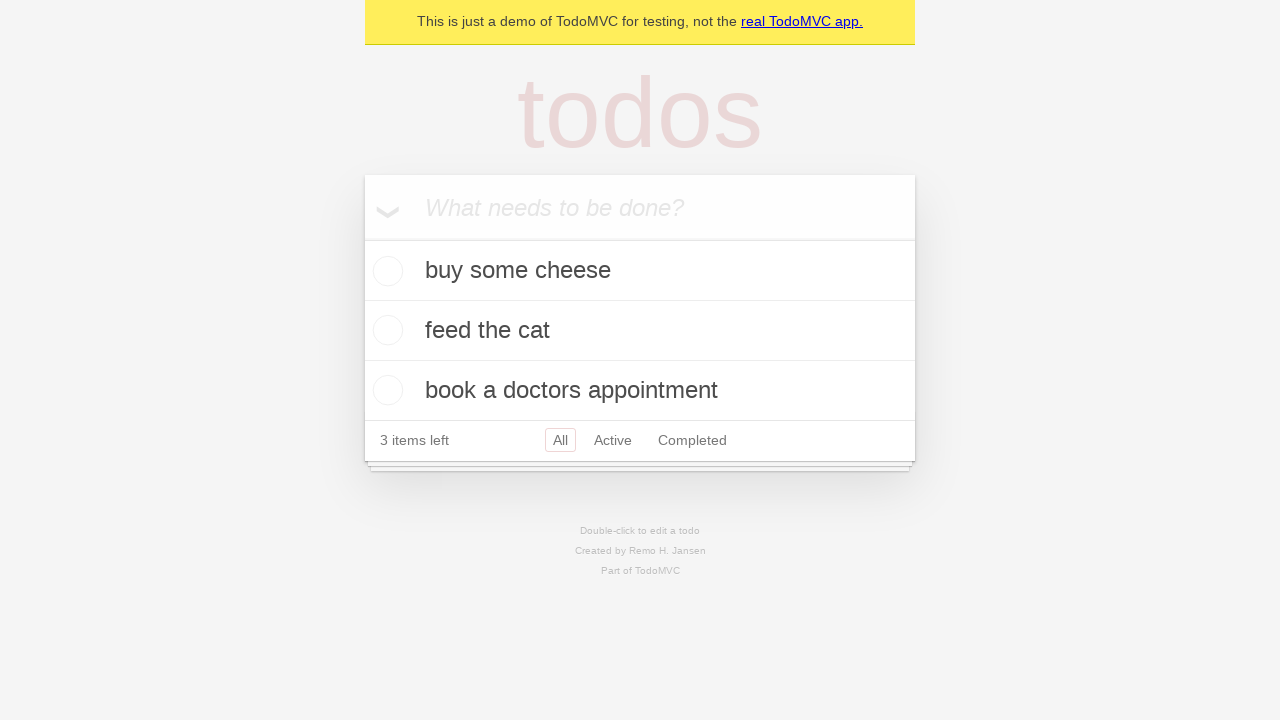

Located the 'Mark all as complete' toggle
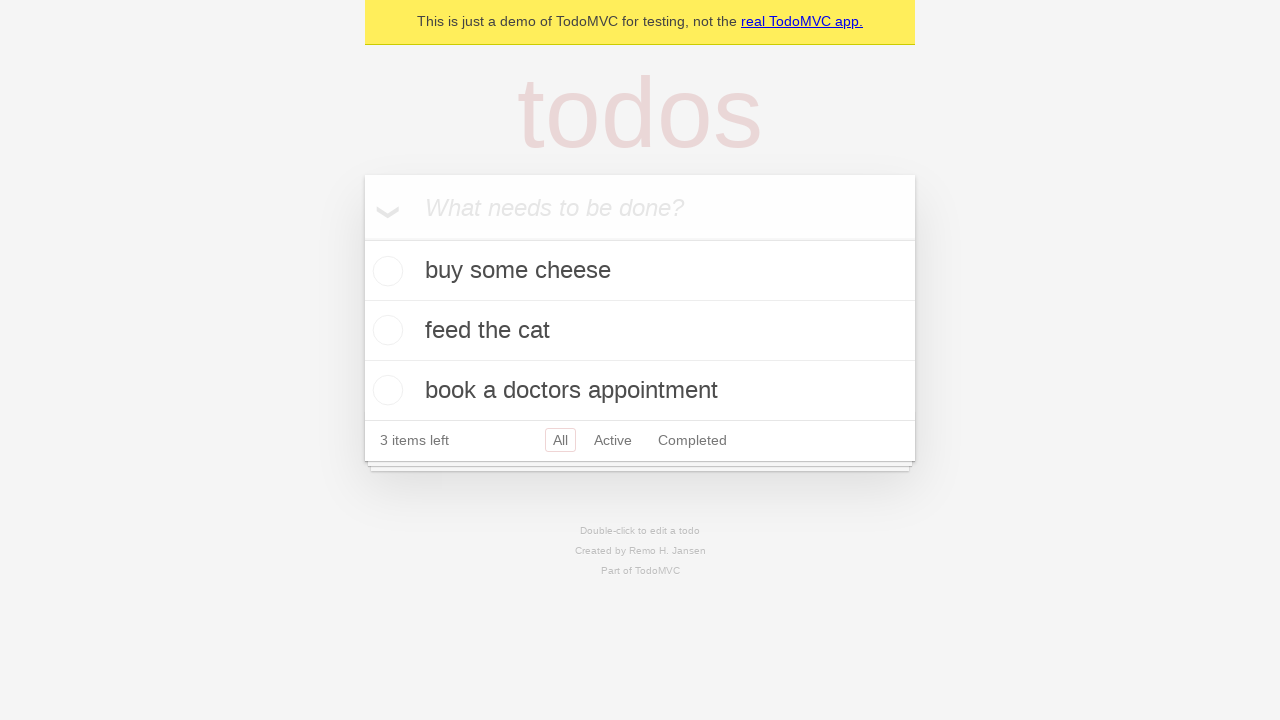

Checked the 'Mark all as complete' toggle to mark all todos as complete at (362, 238) on internal:label="Mark all as complete"i
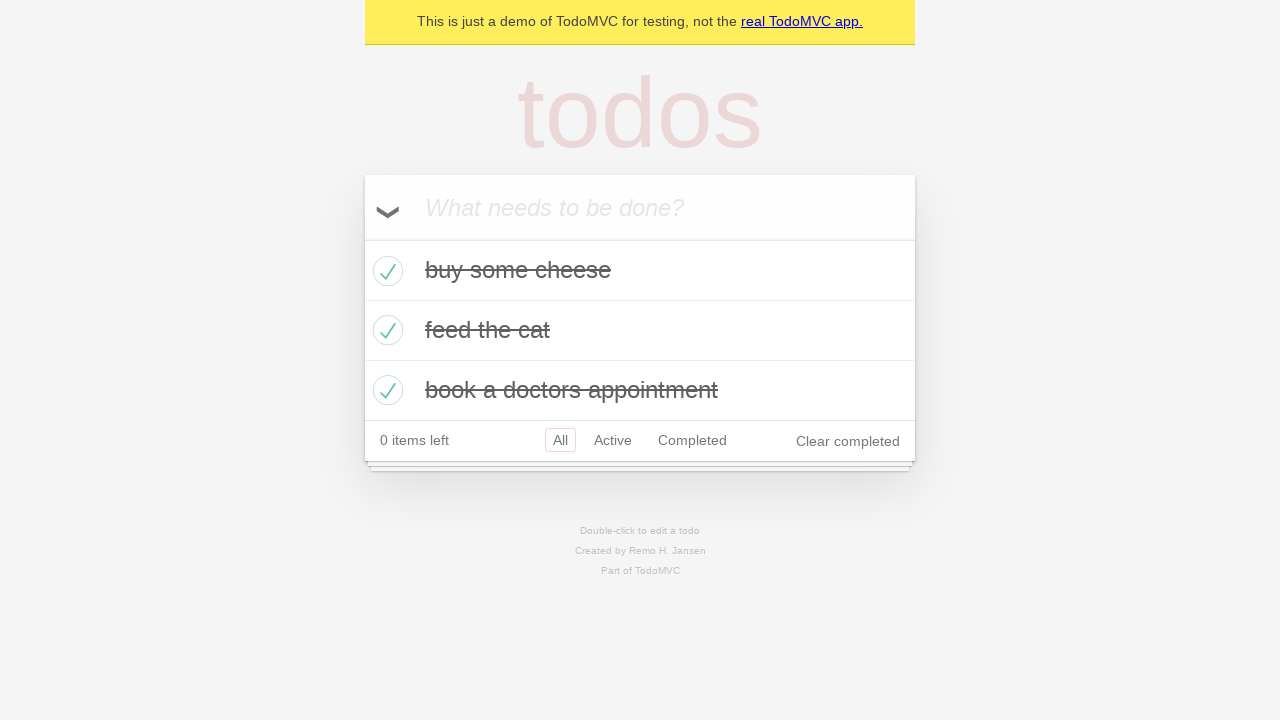

Unchecked the 'Mark all as complete' toggle to clear all todo completions at (362, 238) on internal:label="Mark all as complete"i
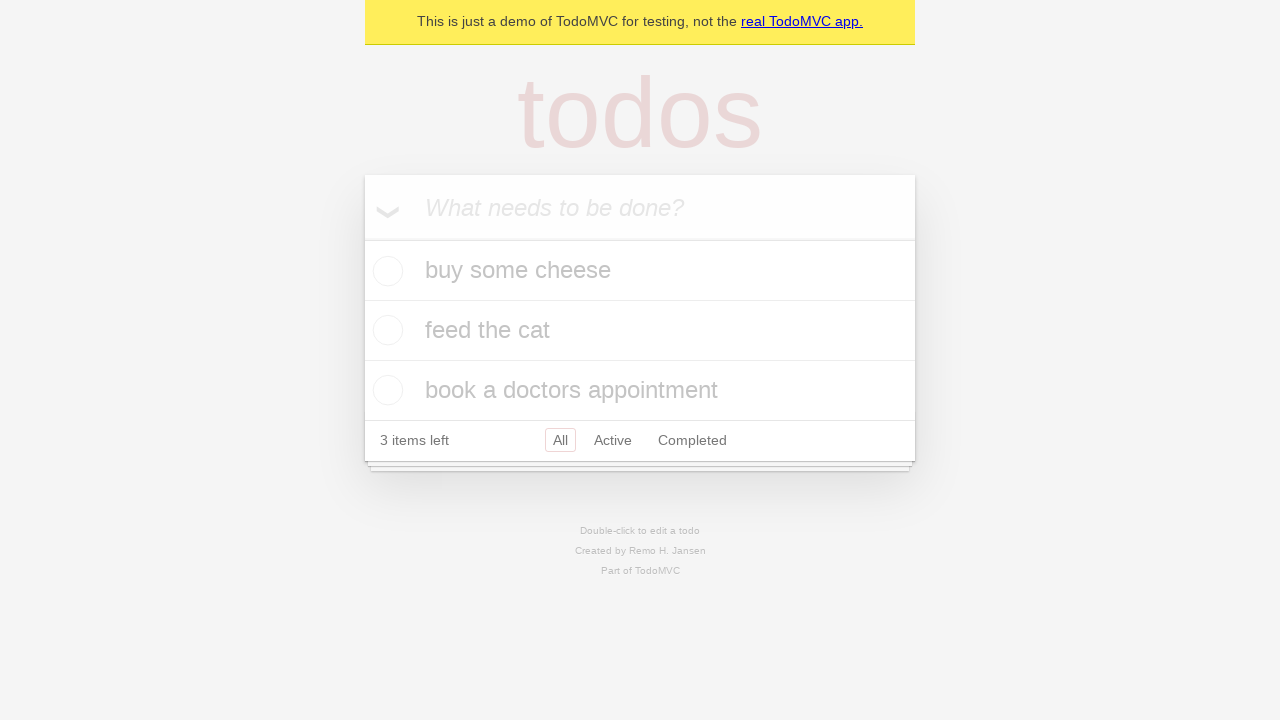

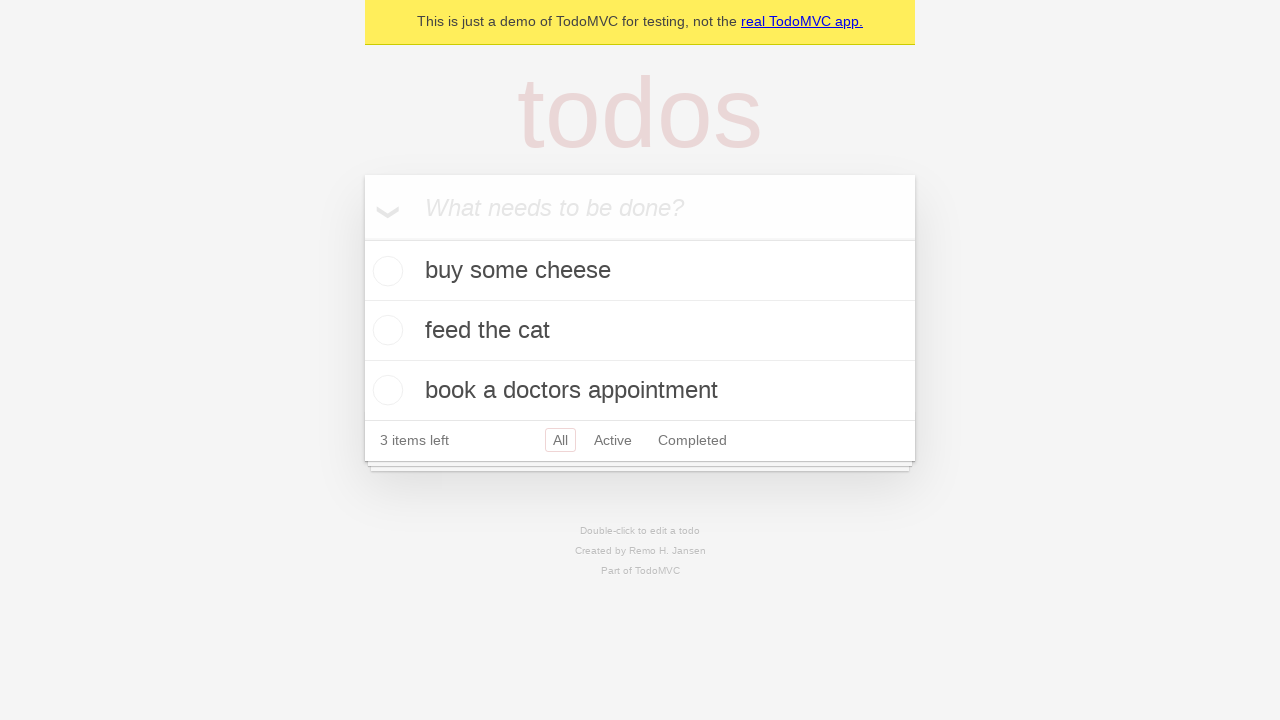